Tests navigation to Site Development by clicking Tools menu and then Site Development submenu

Starting URL: https://www.travelline.ru/

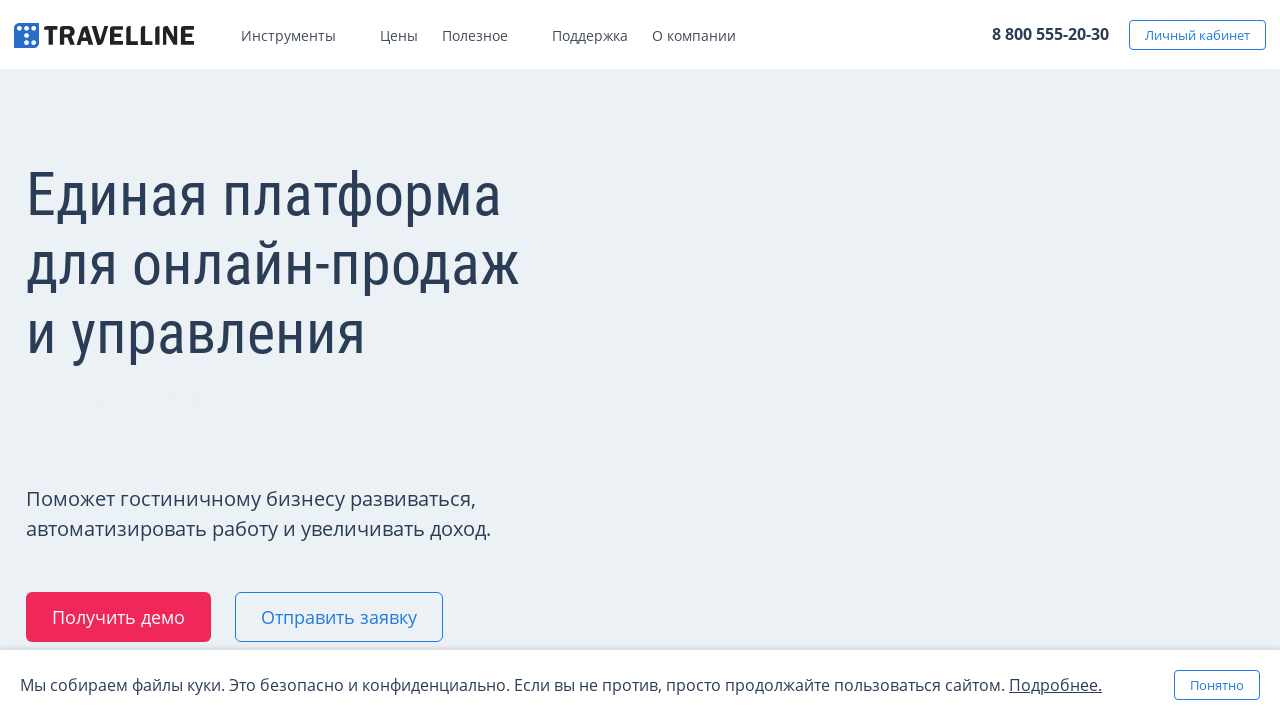

Clicked Tools menu at (349, 39) on xpath=//*[@id='skrollr-body']/div[1]/div/div[2]/ul/li[1]/div[1]
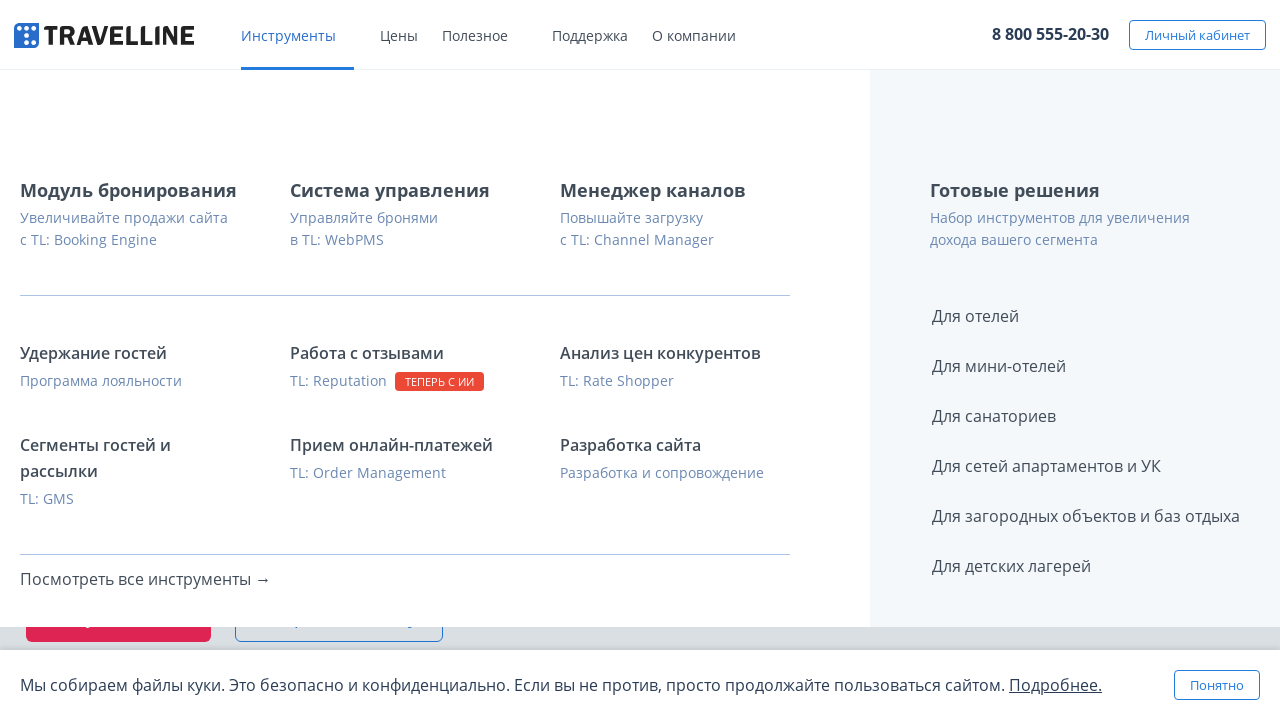

Clicked Site Development submenu at (675, 445) on xpath=//*[@id='skrollr-body']/div[1]/div/div[2]/ul/li[1]/div[2]/div/div/div/div[
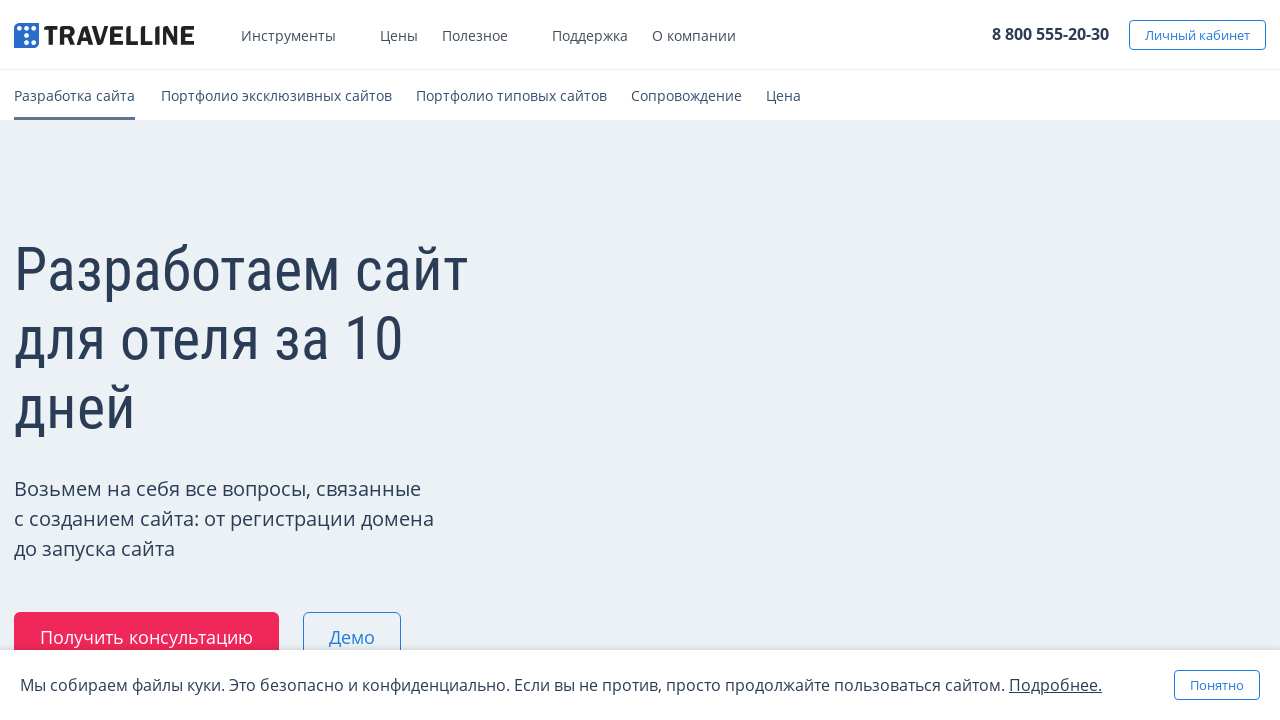

Navigated to Site Development page successfully
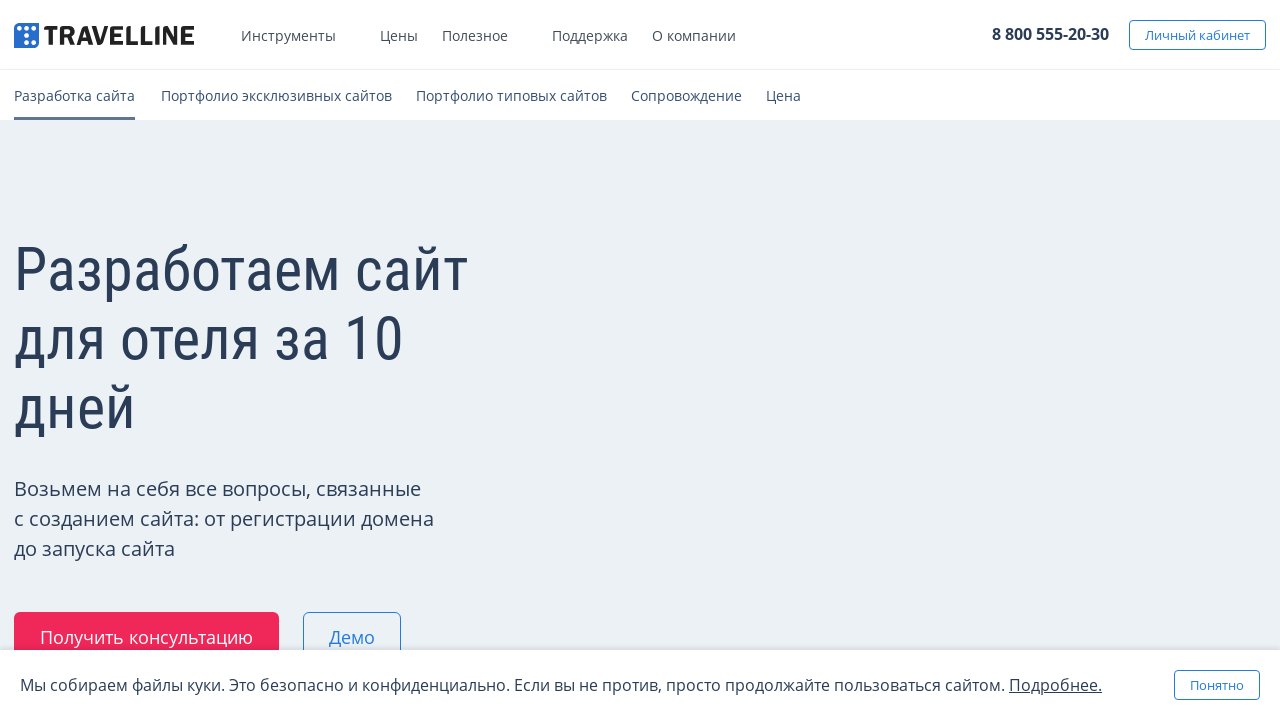

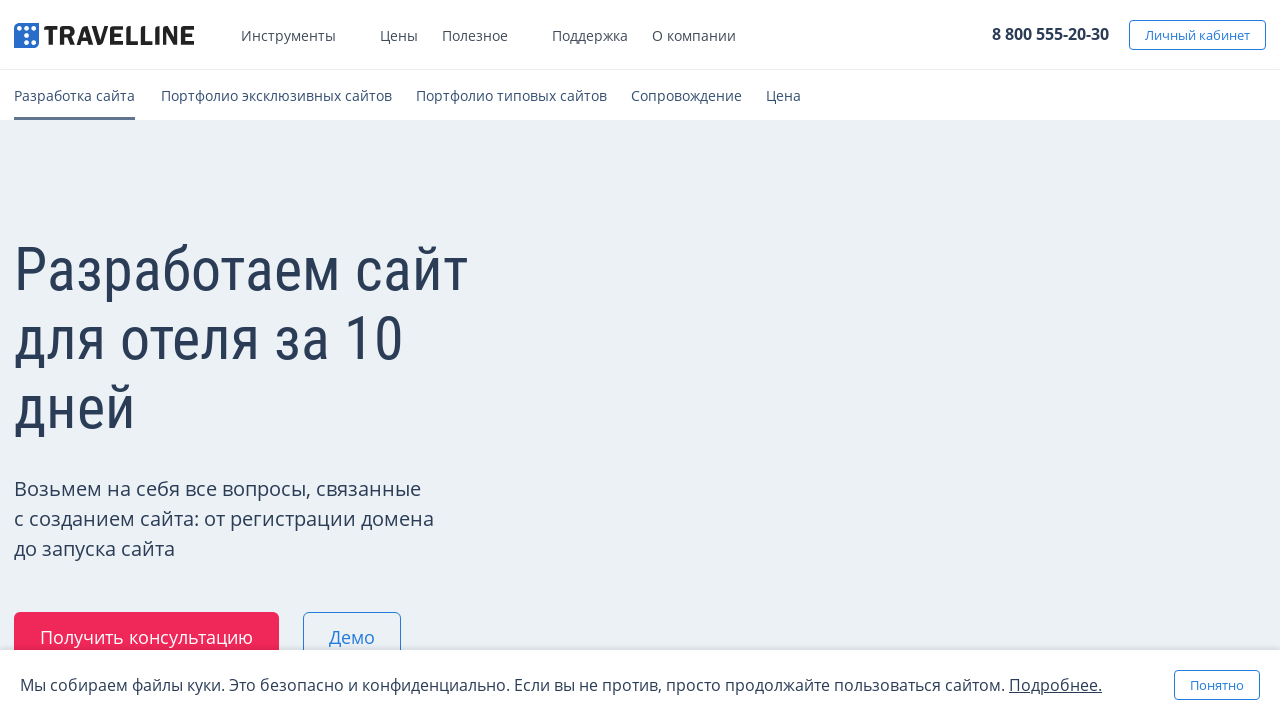